Tests dynamic page updates by entering a number, clicking a button to display results in a paragraph, and waiting for the text to appear.

Starting URL: https://testpages.herokuapp.com/styled/webdriver-example-page

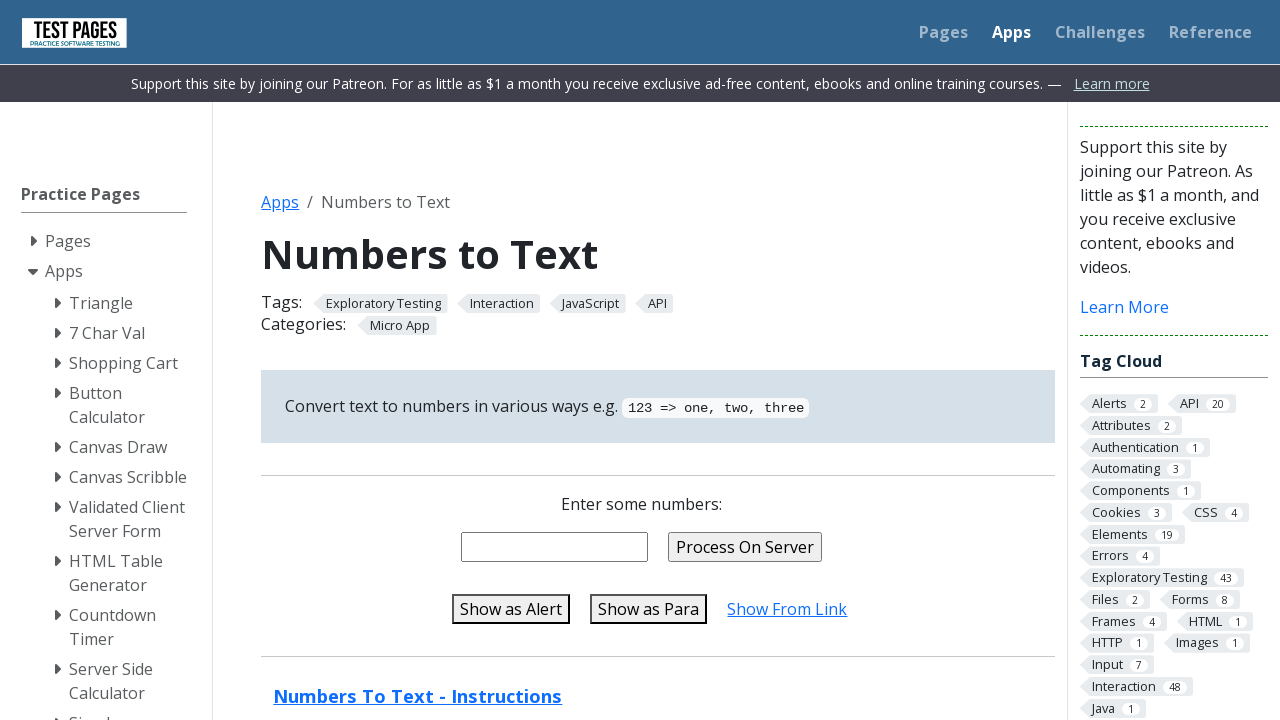

Filled number entry field with '123456' on #numentry
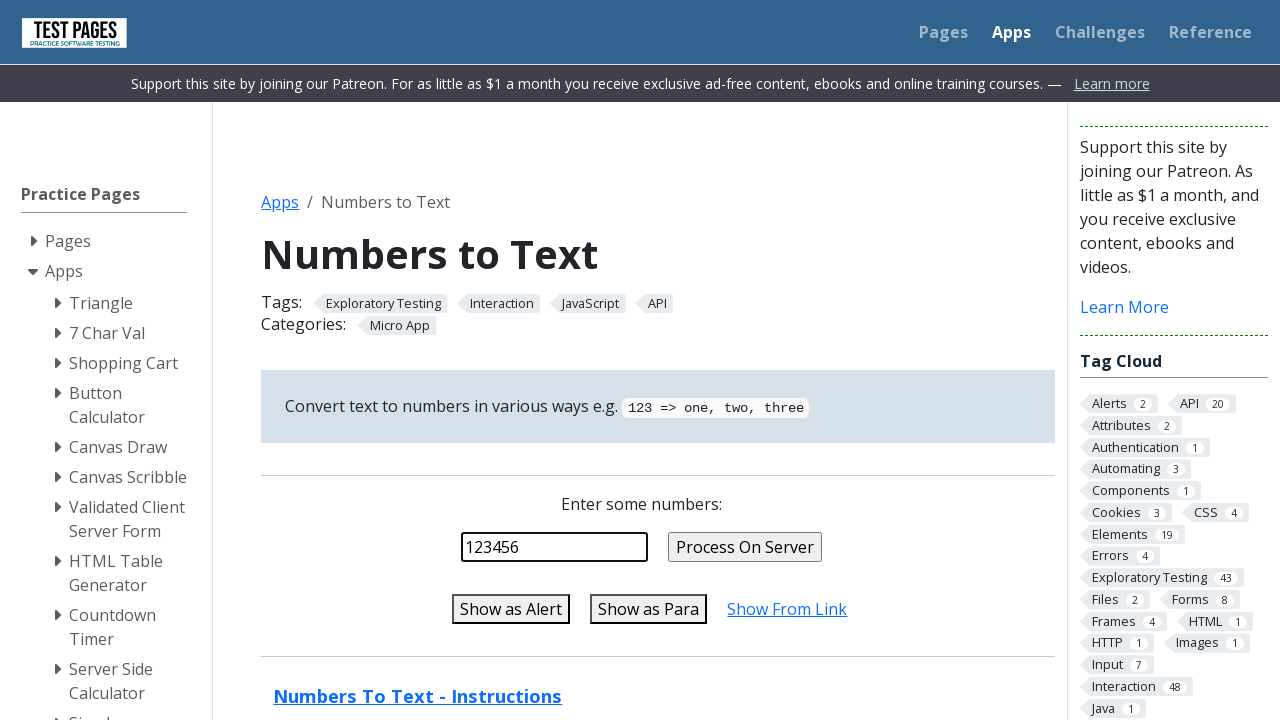

Clicked button to display number result as paragraph at (649, 609) on #show-as-para
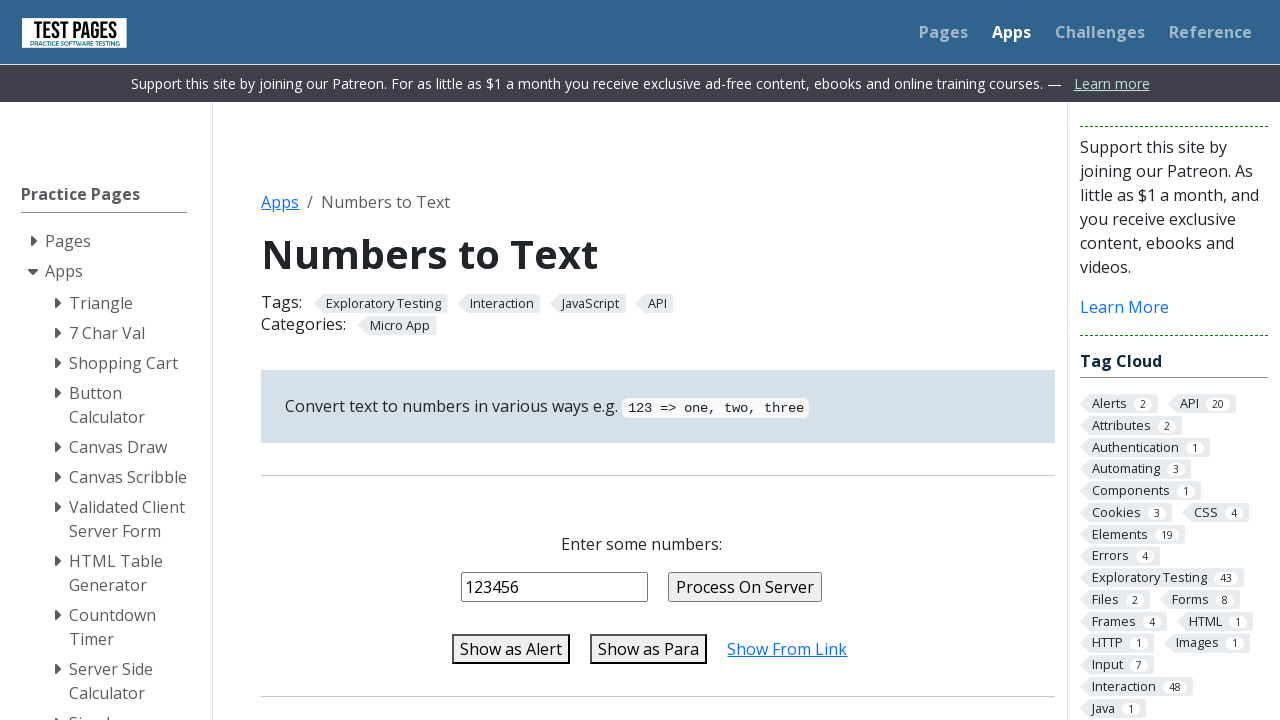

Message paragraph became visible
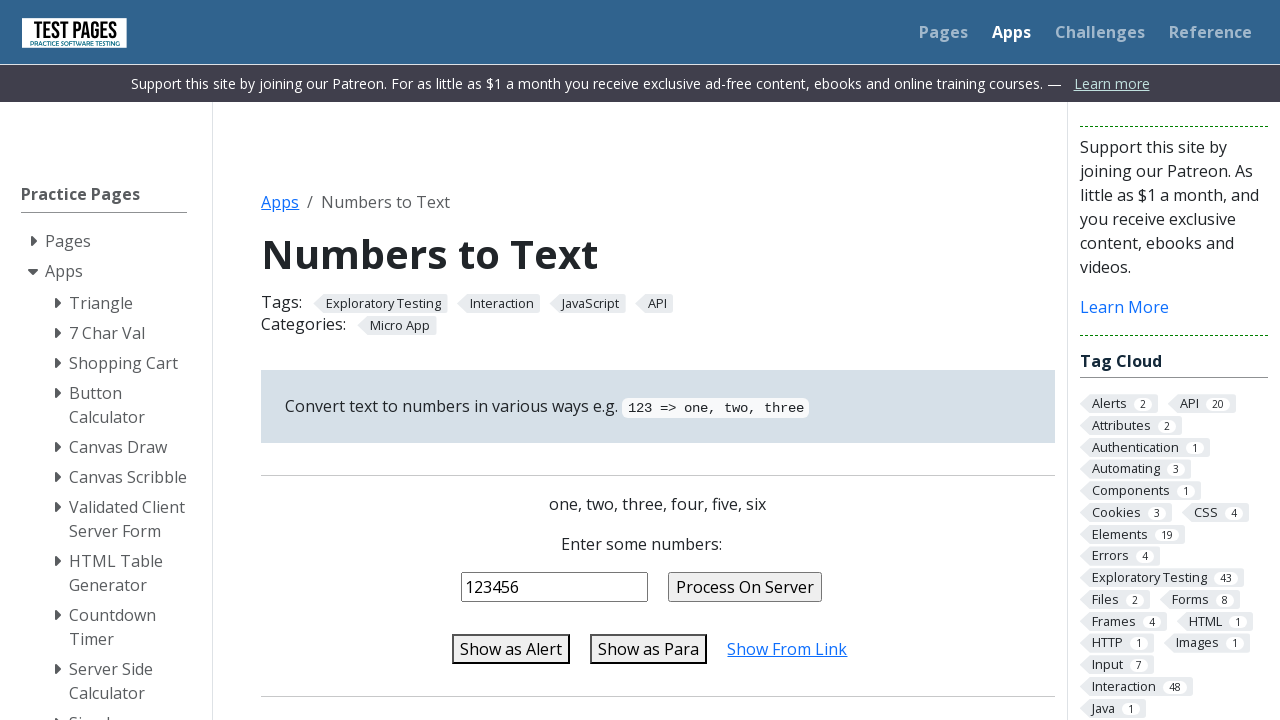

Dynamic page update completed - message text updated to expected value
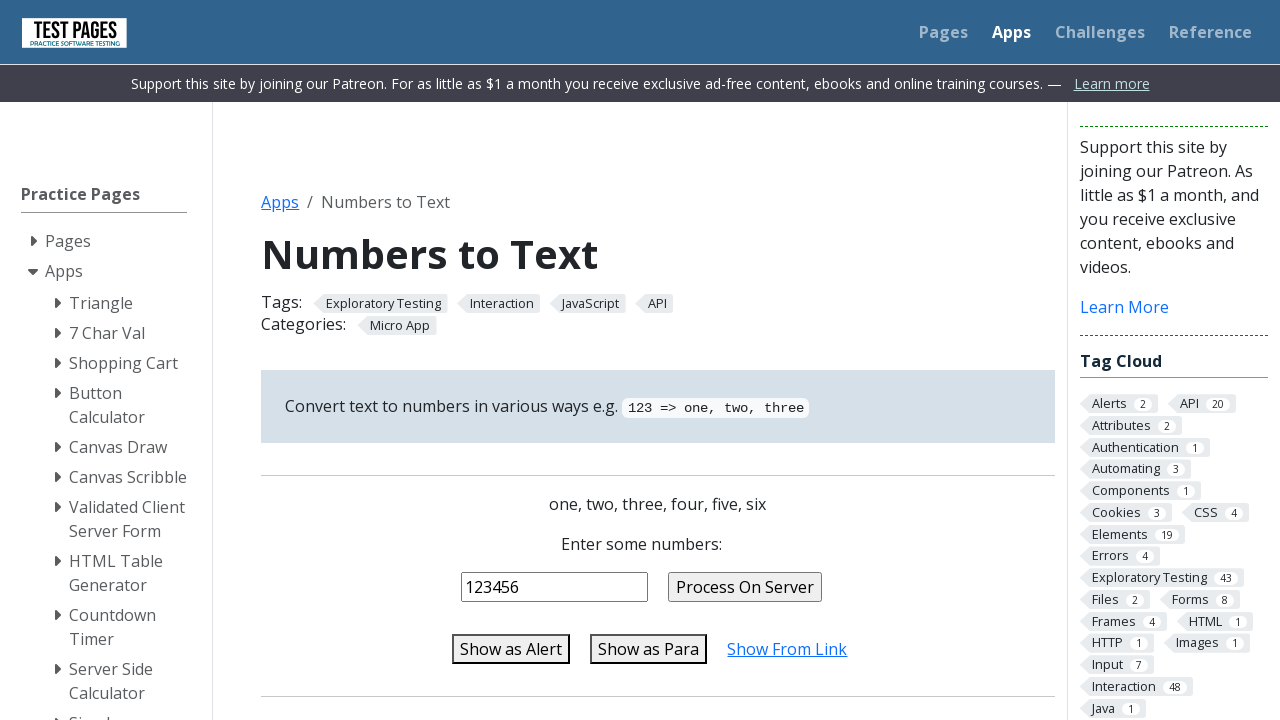

Assertion passed - message text content matches expected output 'one, two, three, four, five, six'
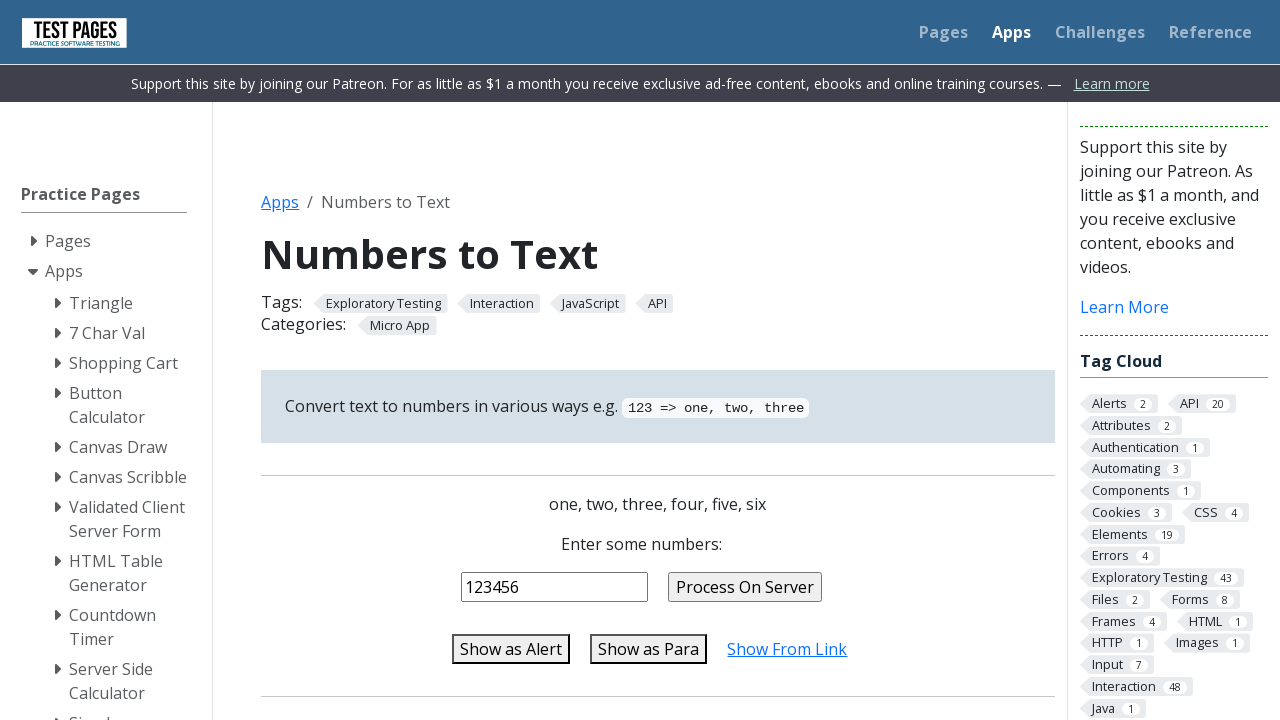

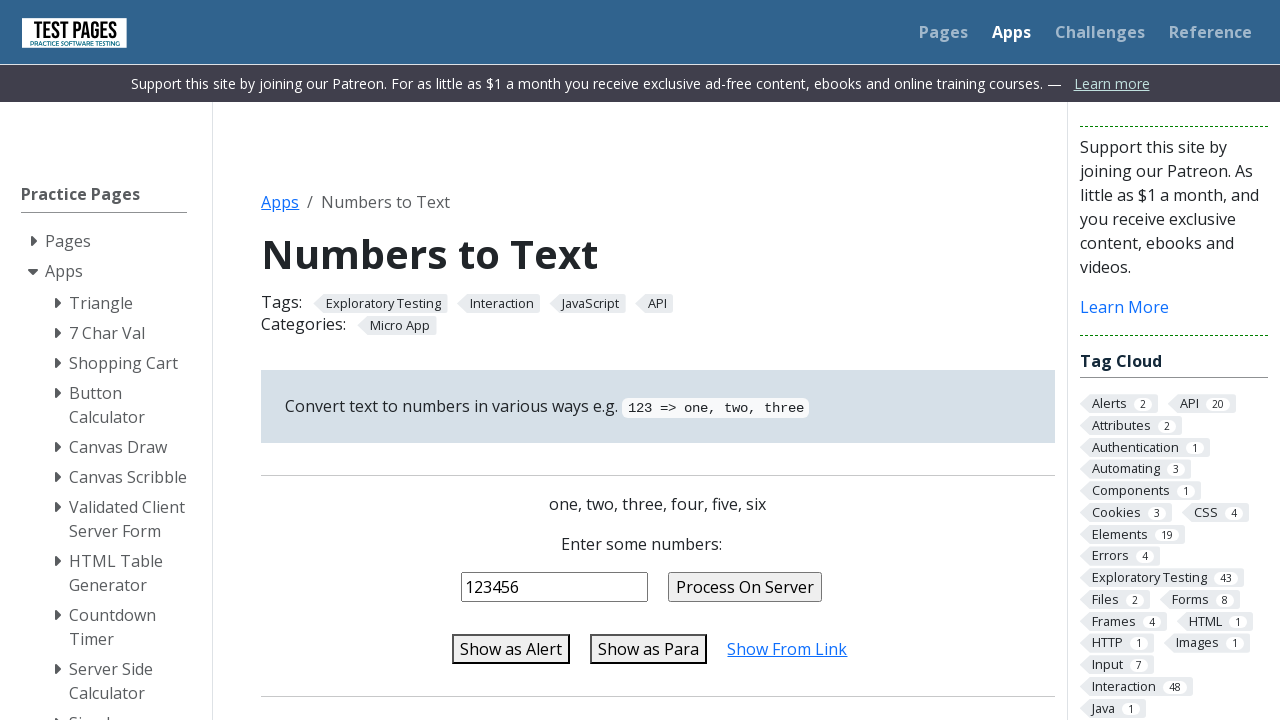